Tests the Add/Remove Elements functionality by clicking add button to create an element, then clicking delete to remove it

Starting URL: https://the-internet.herokuapp.com

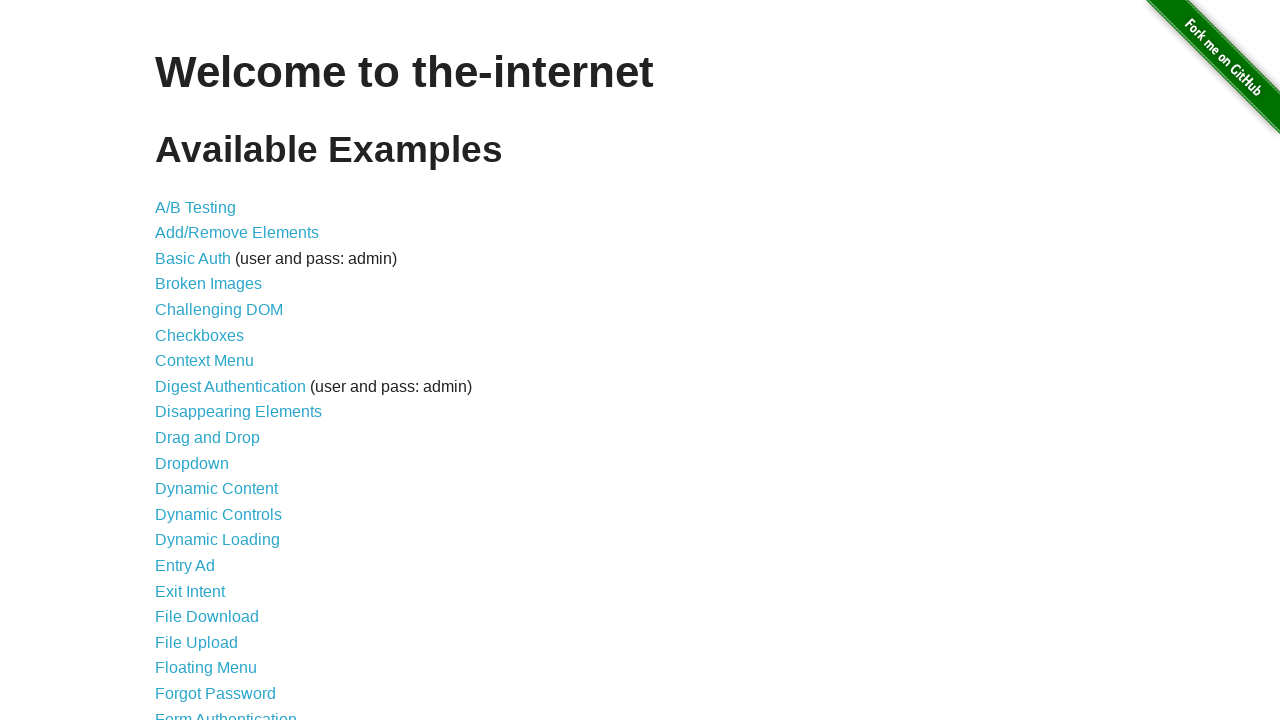

Clicked Add/Remove Elements link at (237, 233) on a:has-text('Add/Remove Elements')
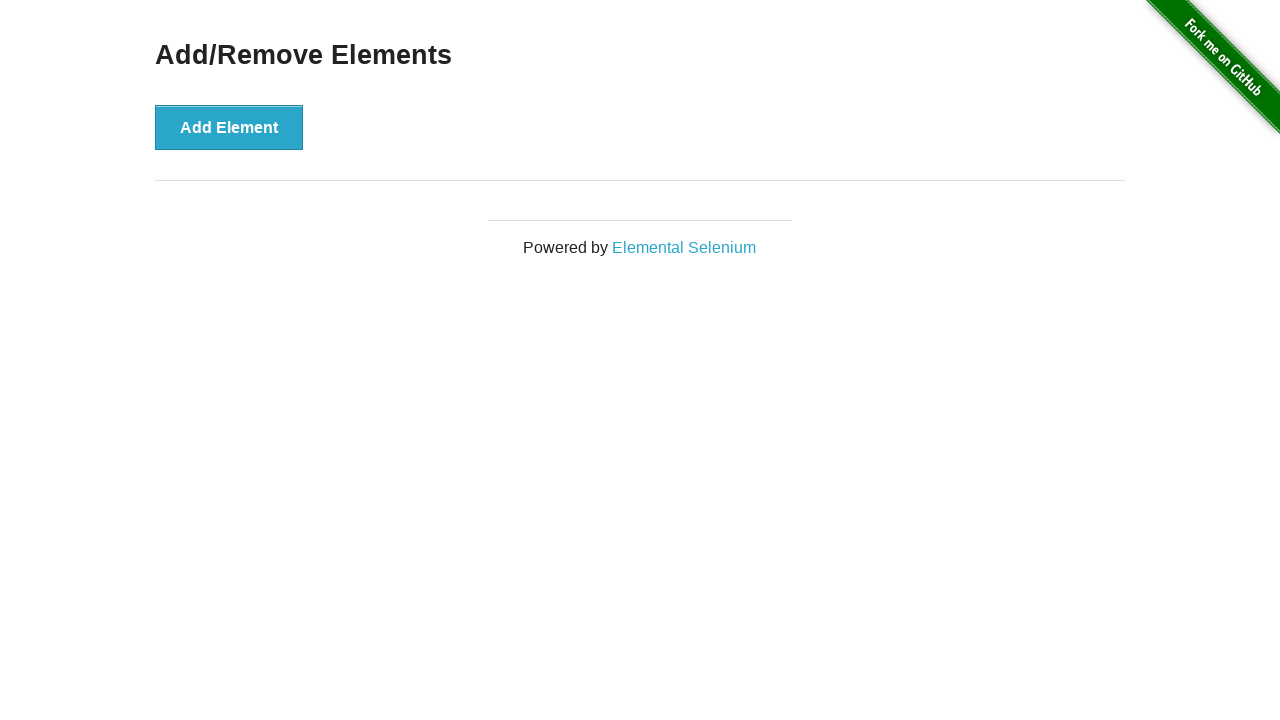

Clicked Add Element button at (229, 127) on button:has-text('Add Element')
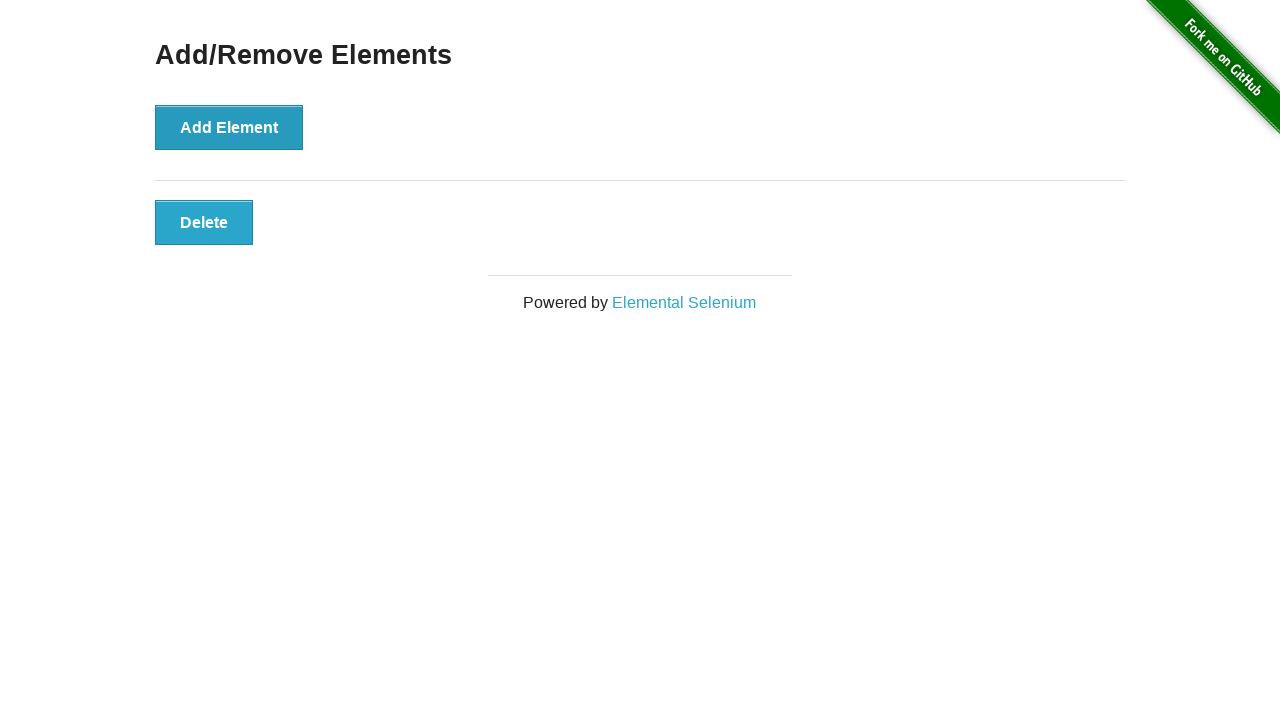

Delete button appeared after adding element
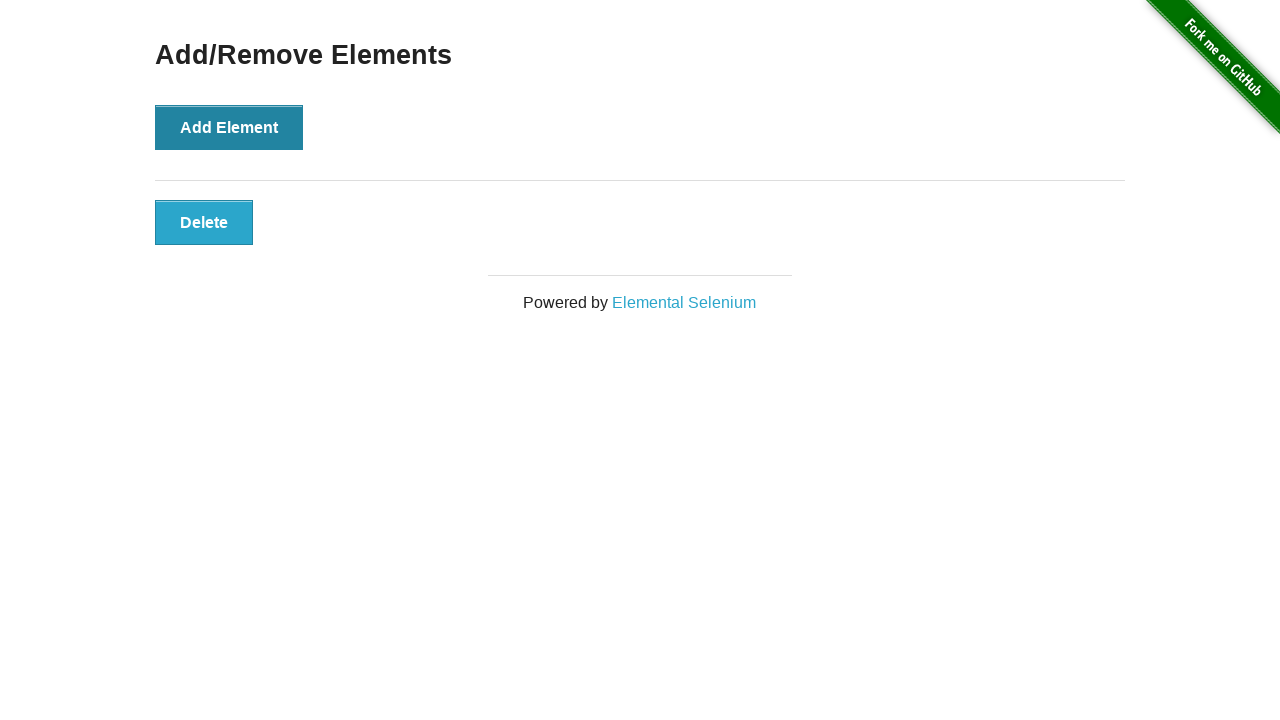

Clicked delete button to remove element at (204, 222) on .added-manually
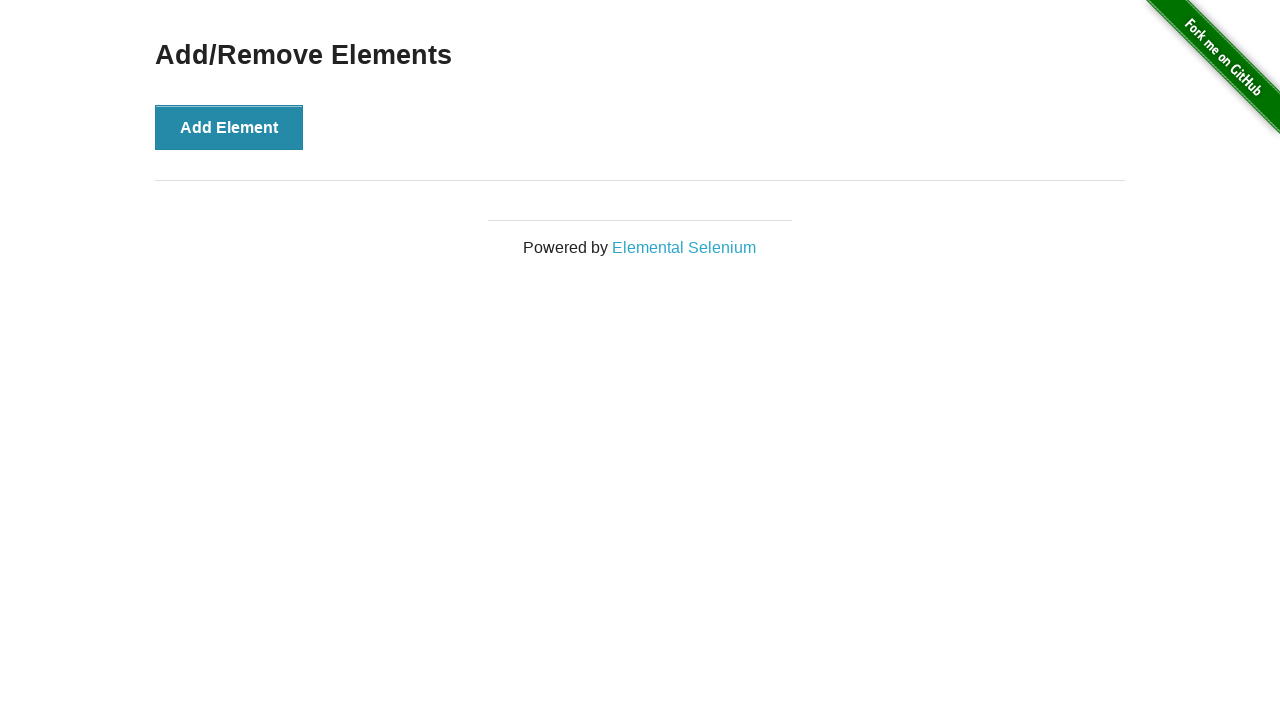

Verified element was successfully removed
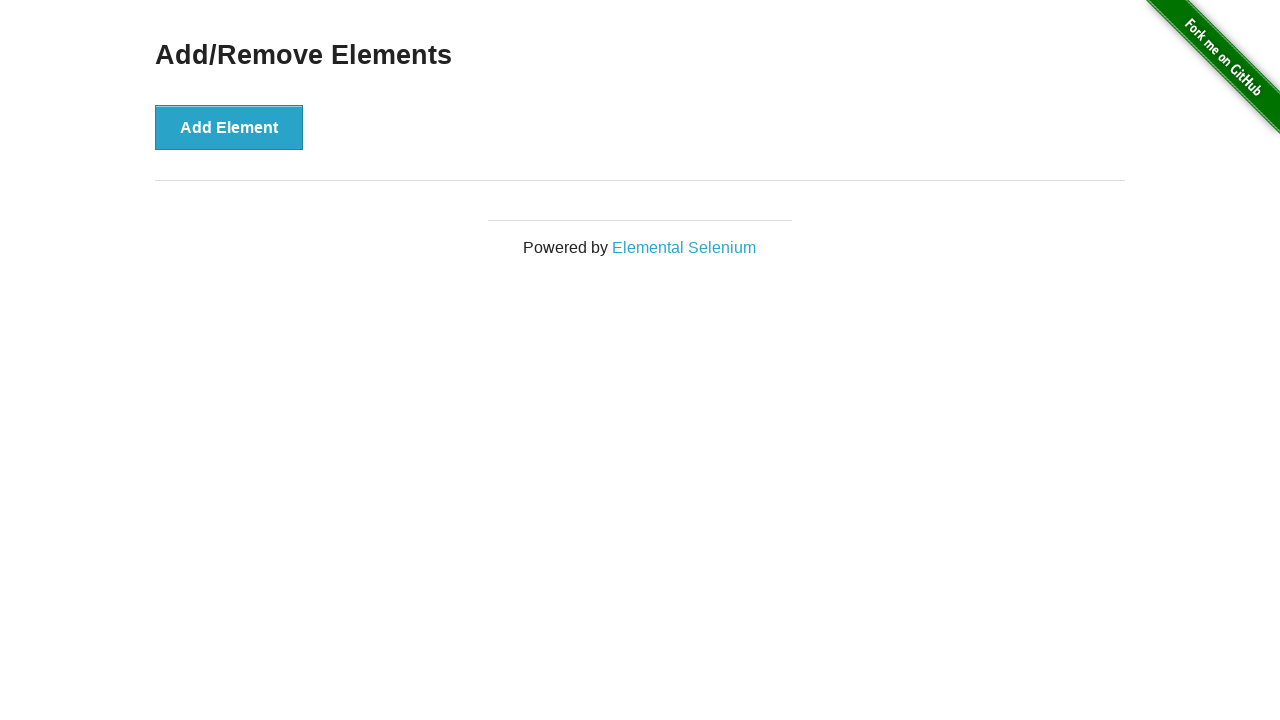

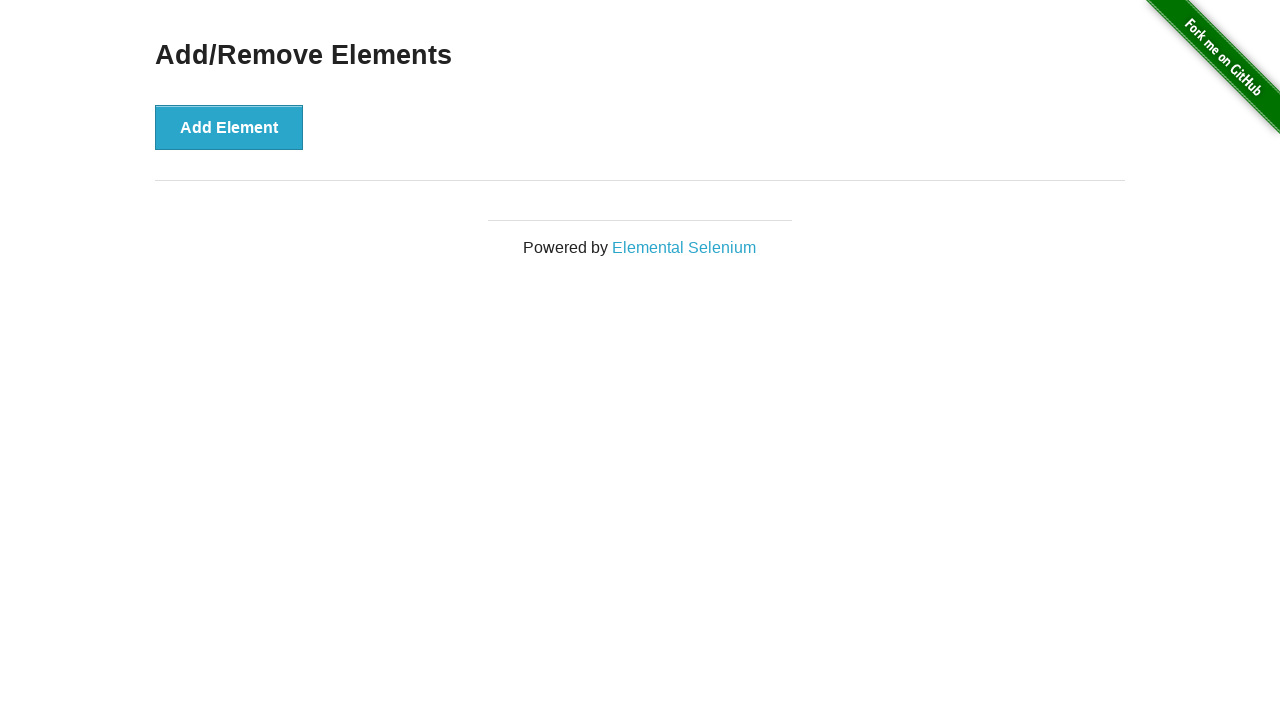